Second instance of tab switching test - opens a new tab, switches to it, and closes it

Starting URL: http://www.qaclickacademy.com/practice.php

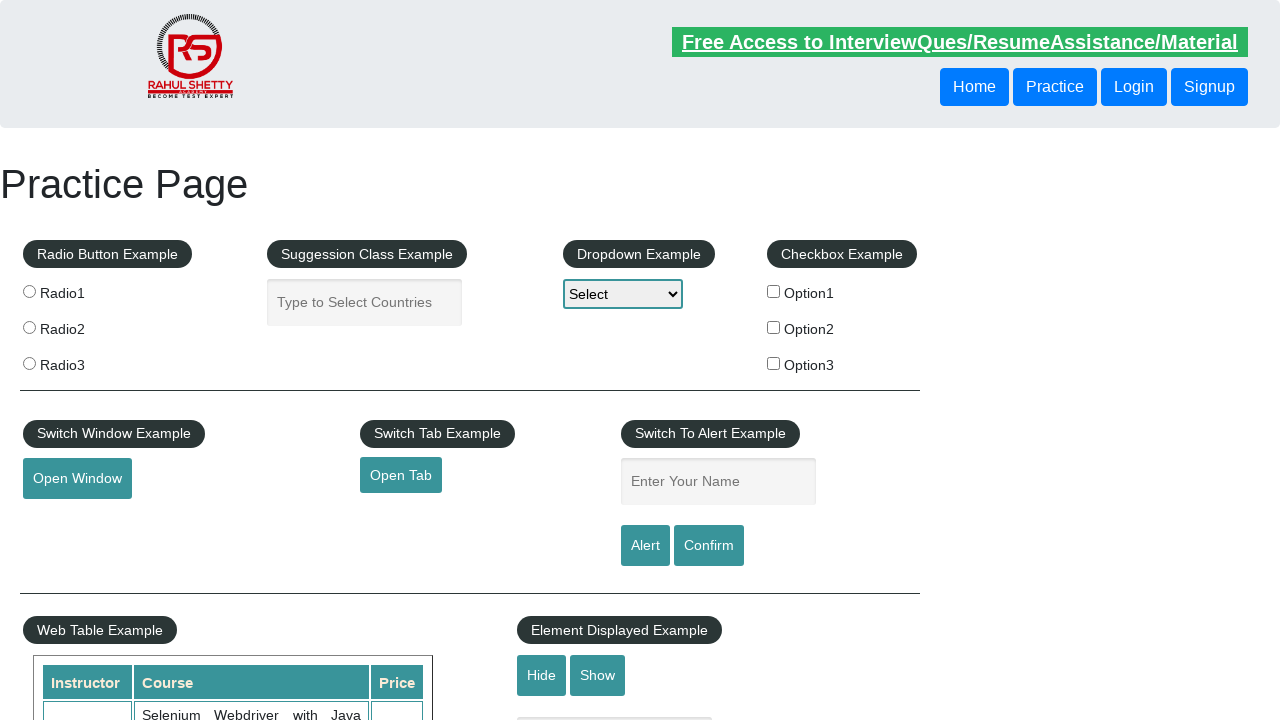

Clicked button to open new tab at (401, 475) on #opentab
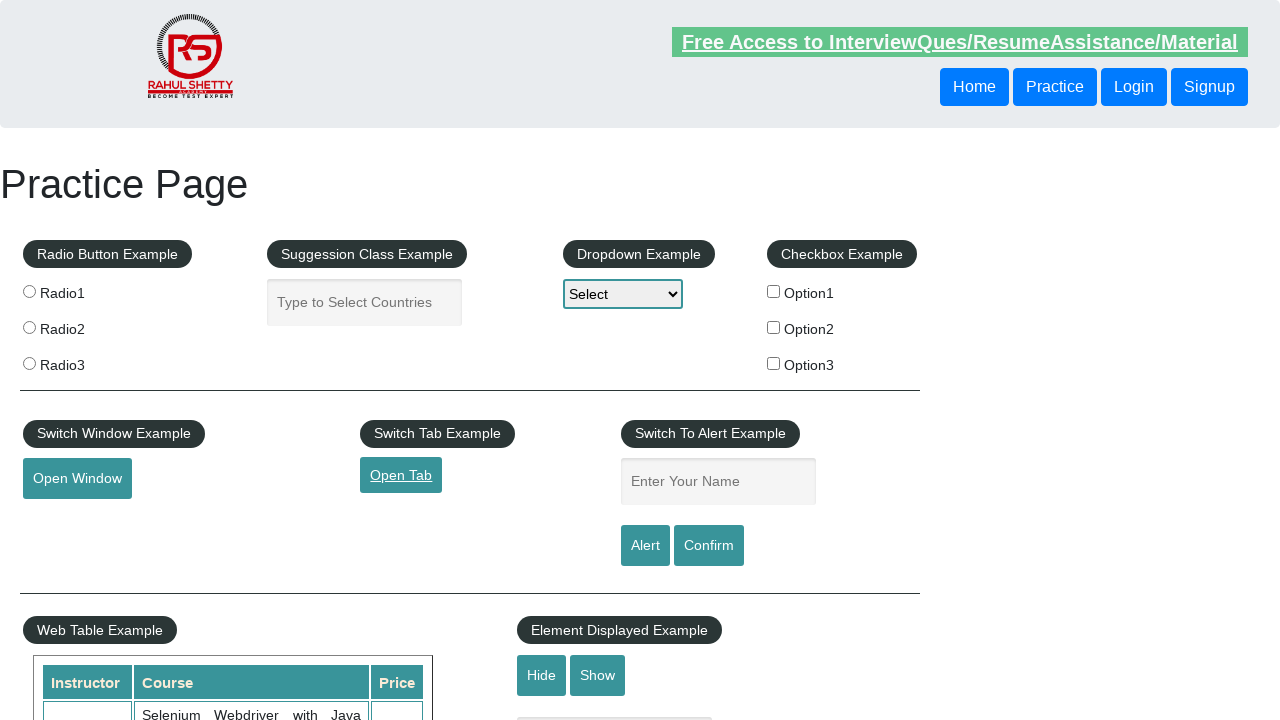

Captured new page object from tab context
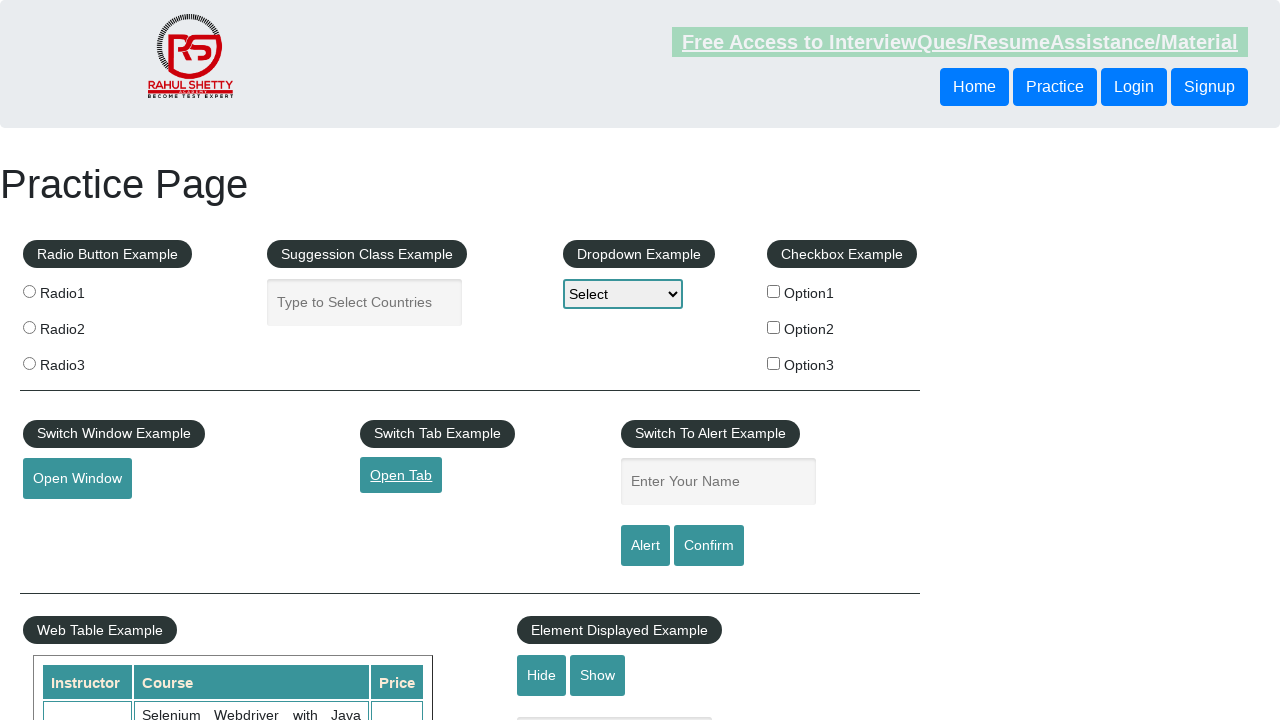

New tab finished loading
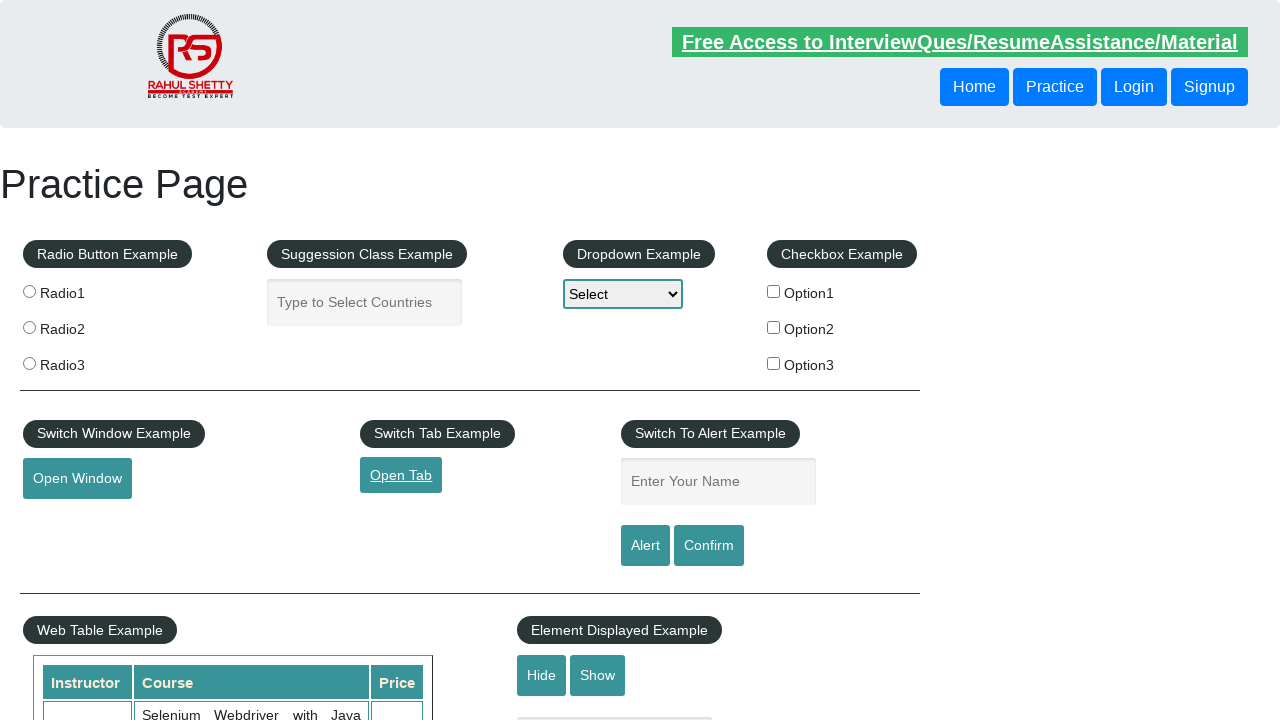

Closed the new tab
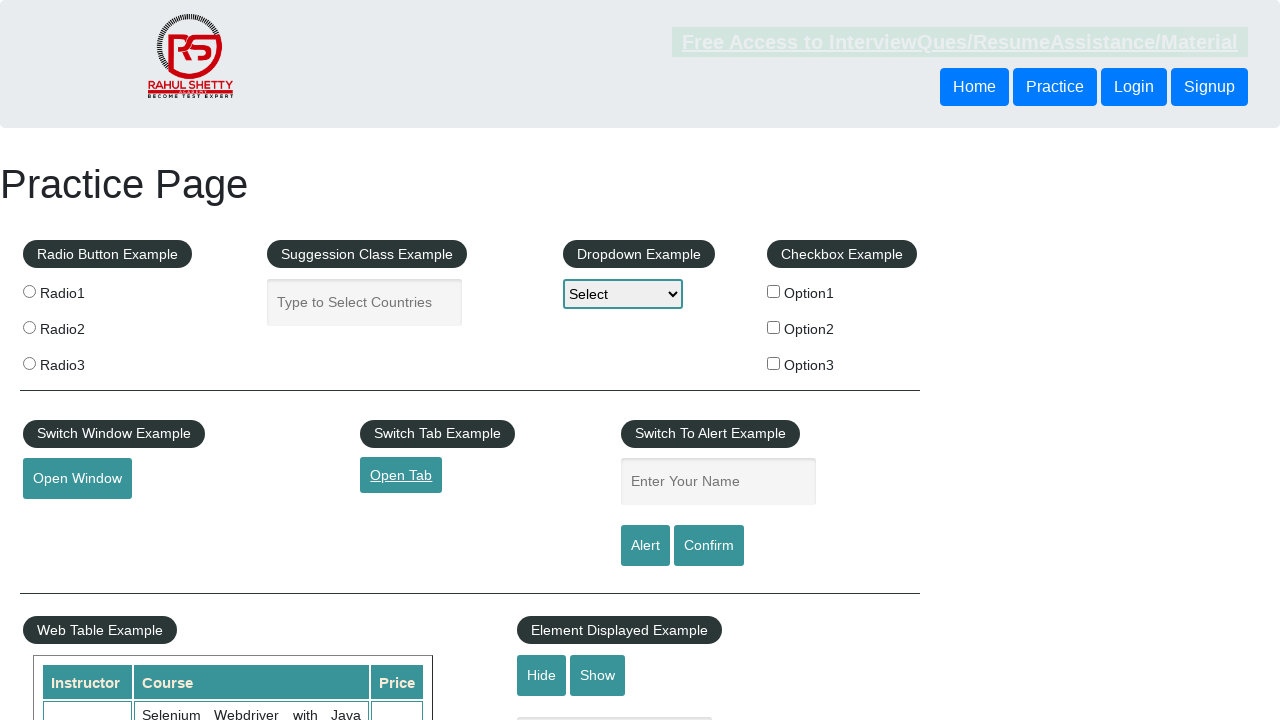

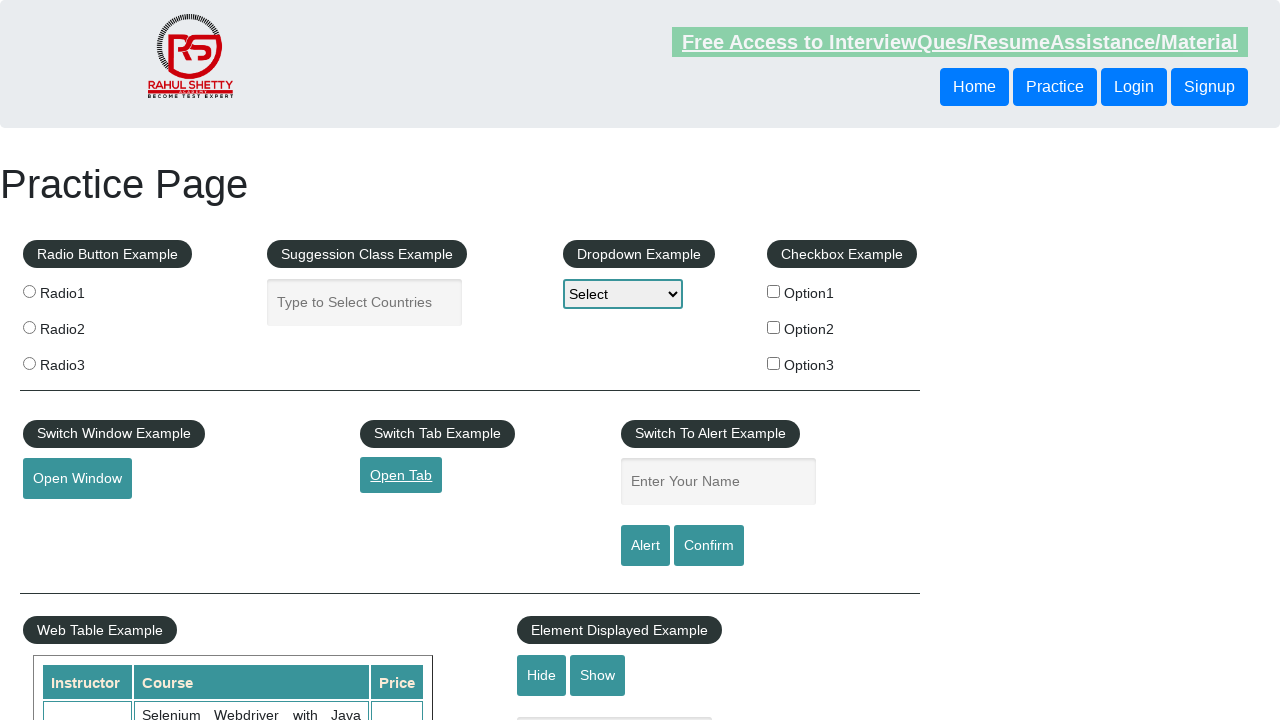